Navigates to the text-box page and fills in the Full Name field

Starting URL: https://demoqa.com/text-box

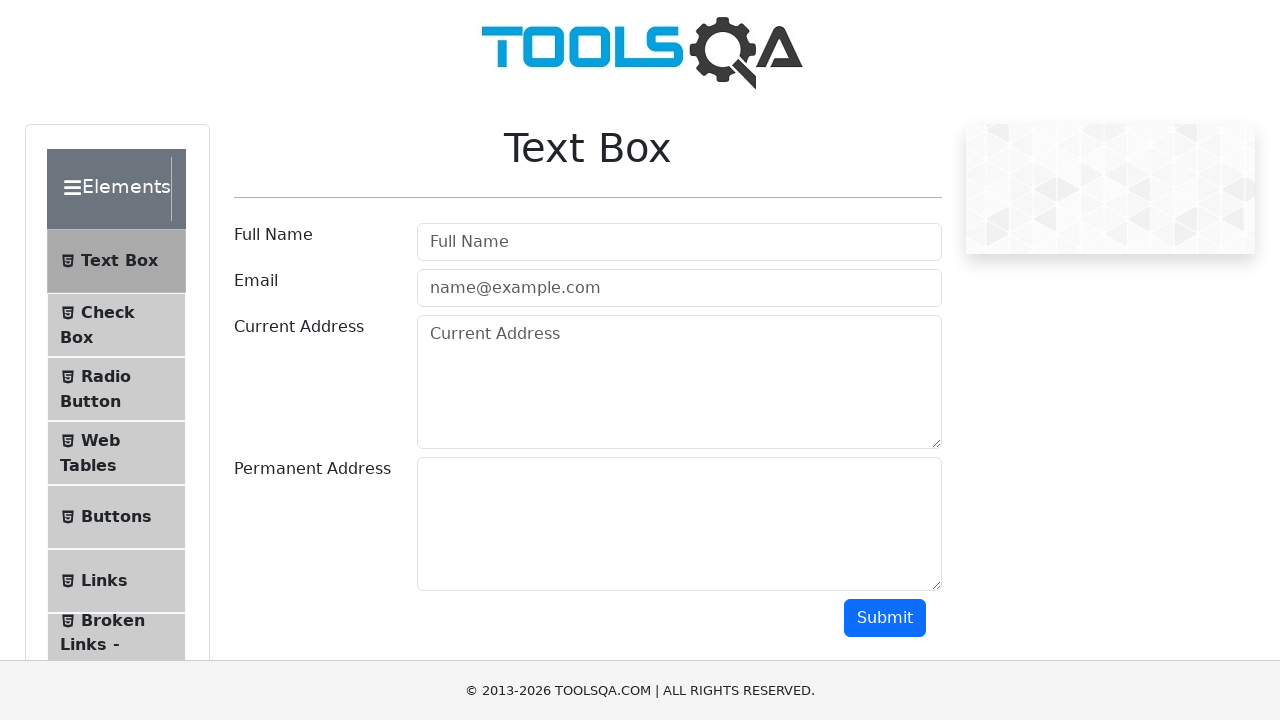

Filled Full Name field with 'Juan Cruz' on #userName
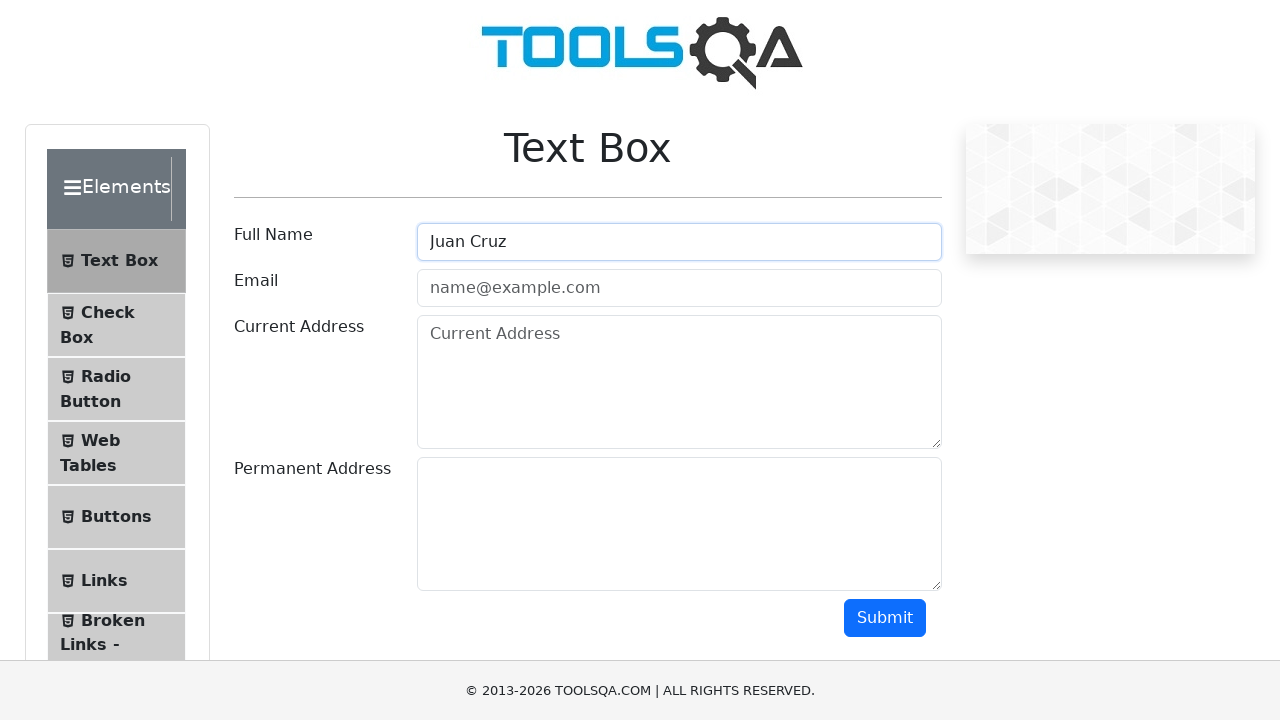

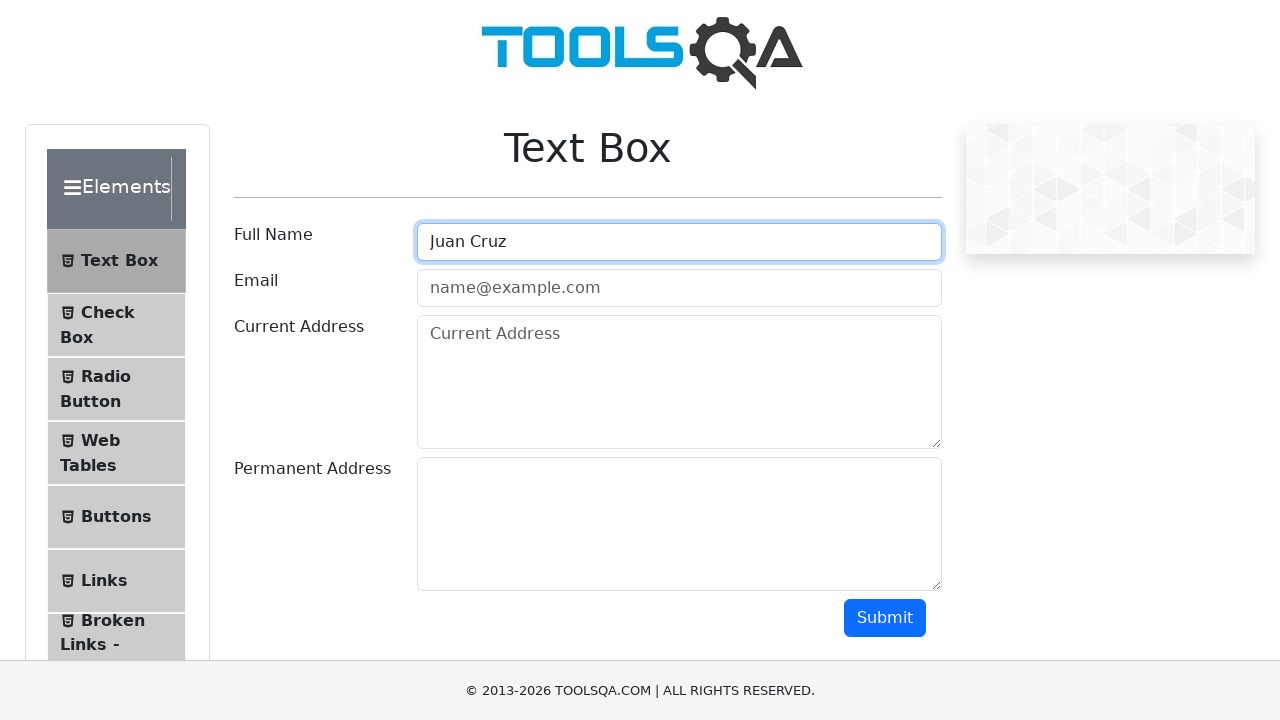